Tests that the text input field is cleared after adding a todo item.

Starting URL: https://demo.playwright.dev/todomvc

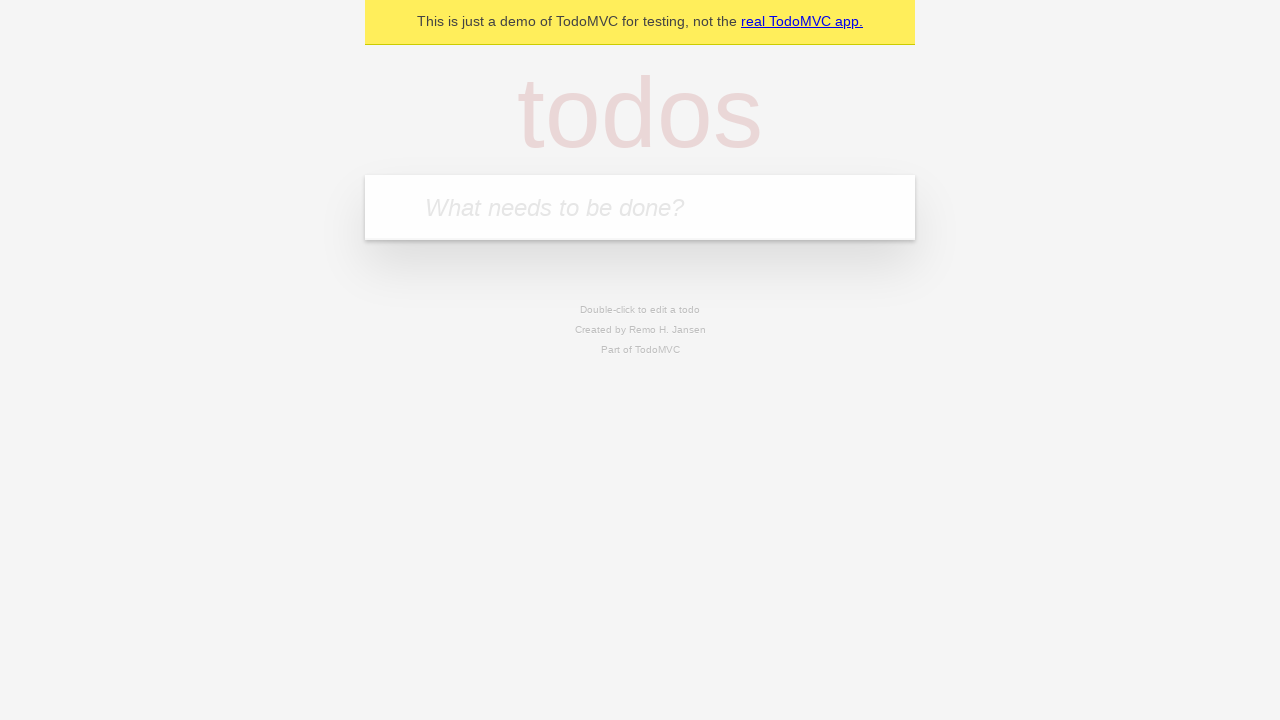

Filled text input field with 'buy some cheese' on internal:attr=[placeholder="What needs to be done?"i]
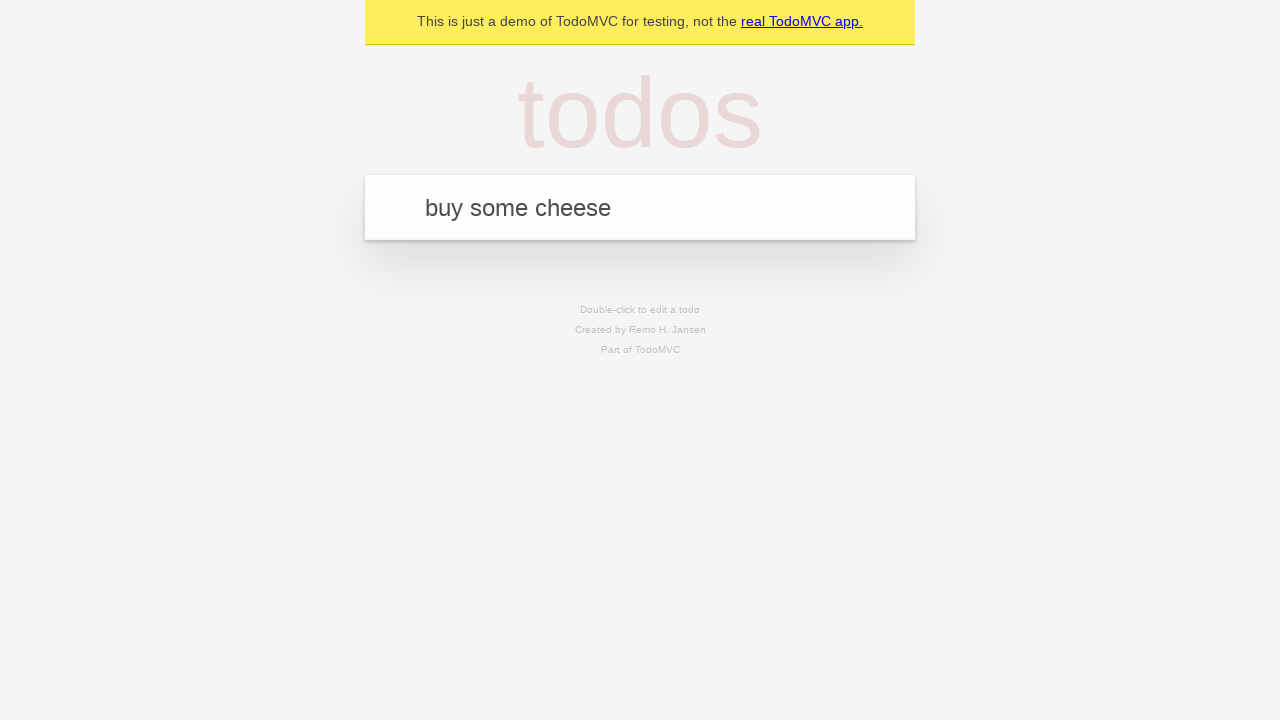

Pressed Enter to add todo item on internal:attr=[placeholder="What needs to be done?"i]
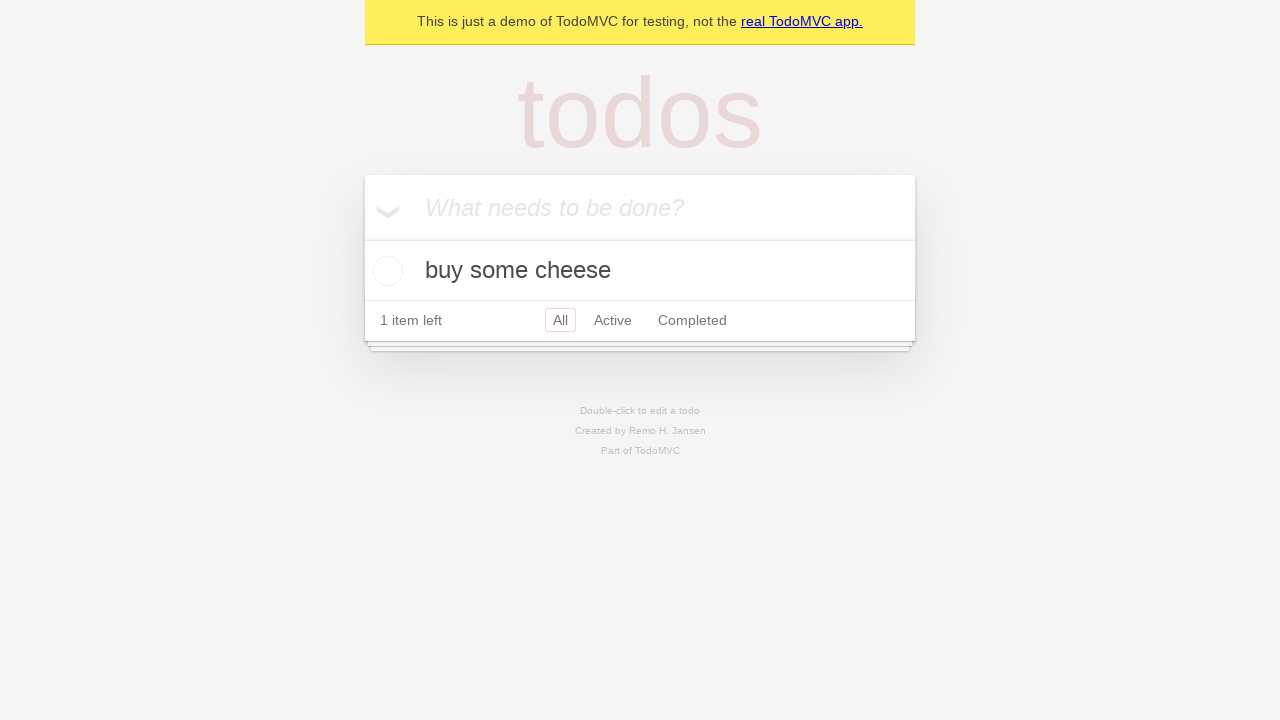

Todo item appeared in the list
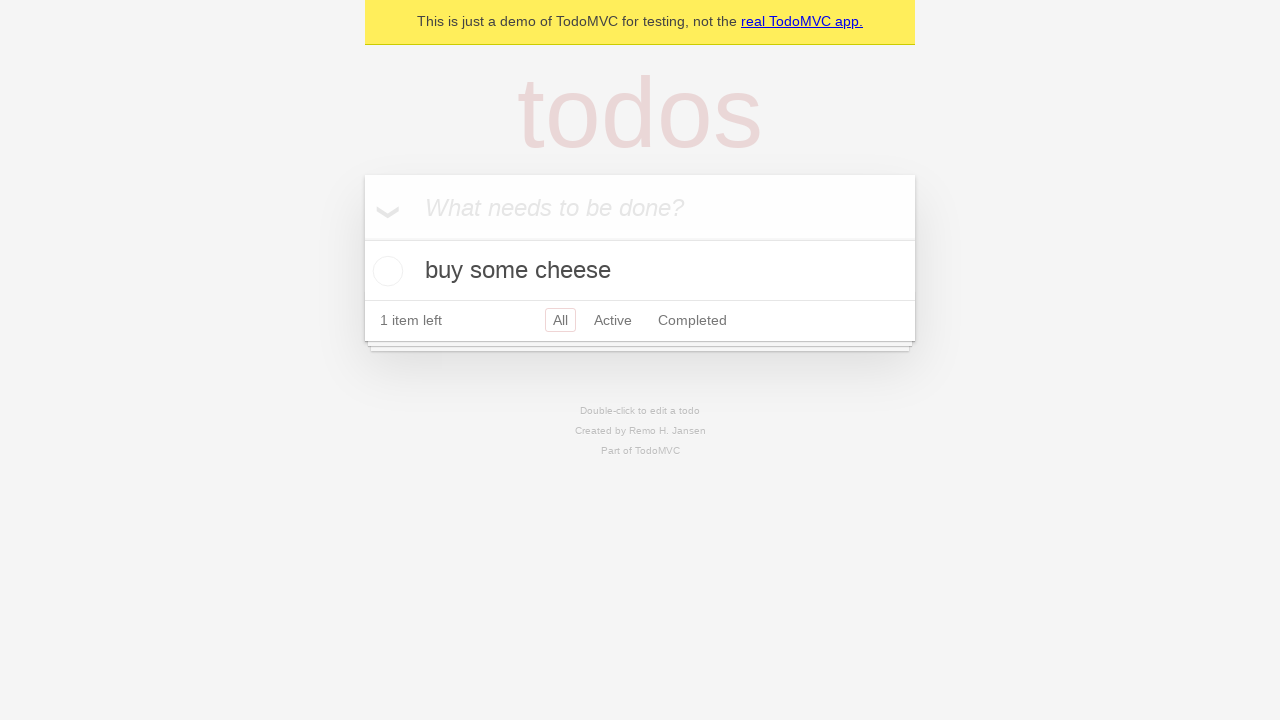

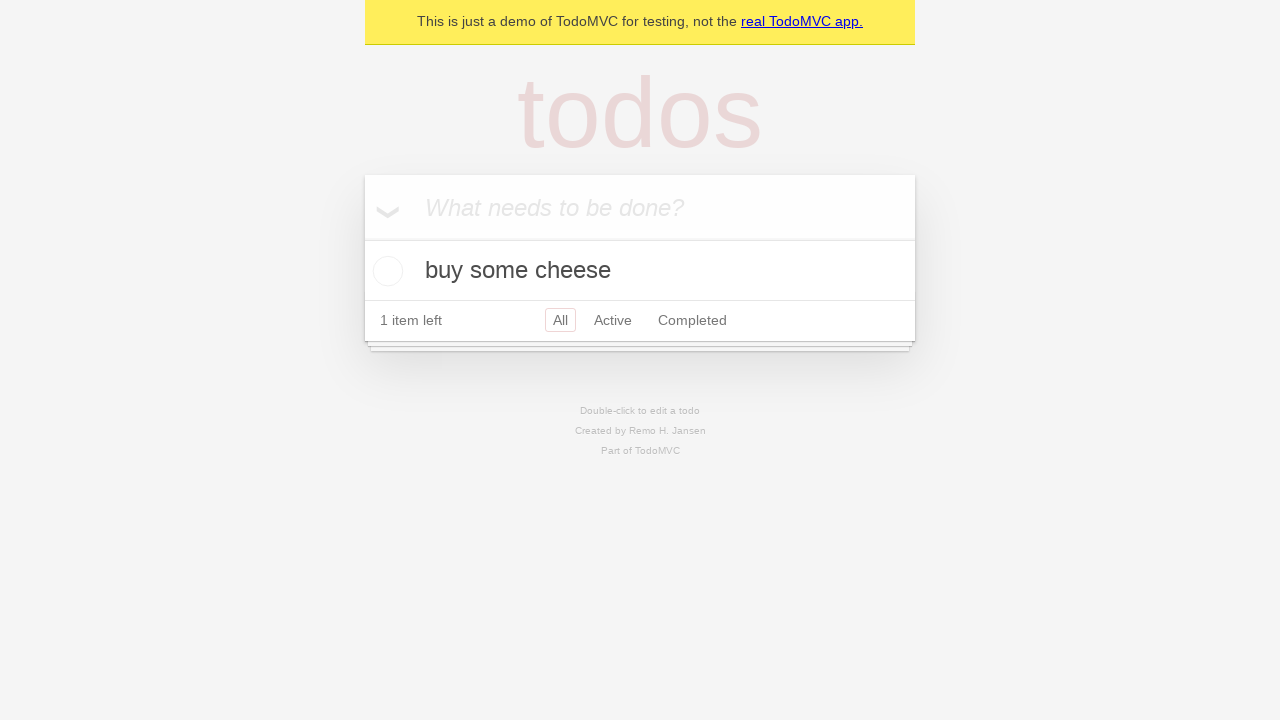